Tests various checkbox interactions including basic checkbox selection, Ajax checkbox, toggle switches, tri-state checkboxes, and multi-select dropdown with search functionality

Starting URL: https://leafground.com/checkbox.xhtml

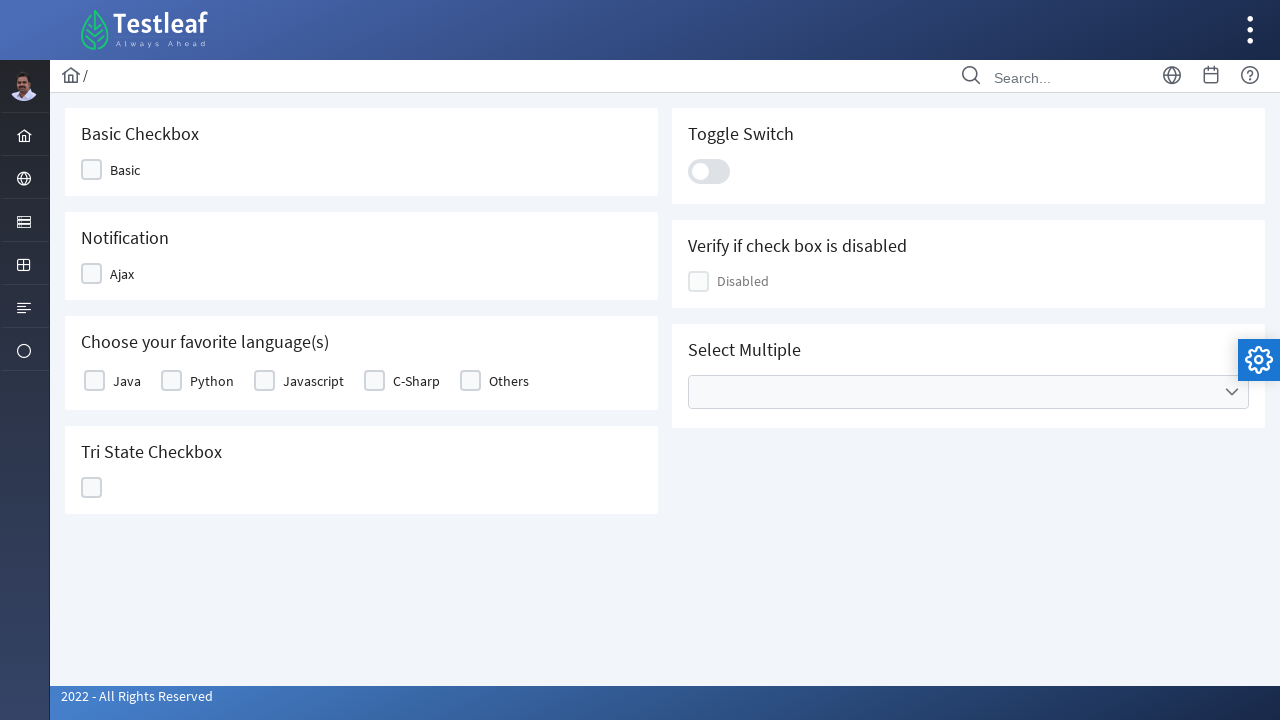

Clicked basic checkbox at (125, 170) on xpath=//span[text()='Basic']
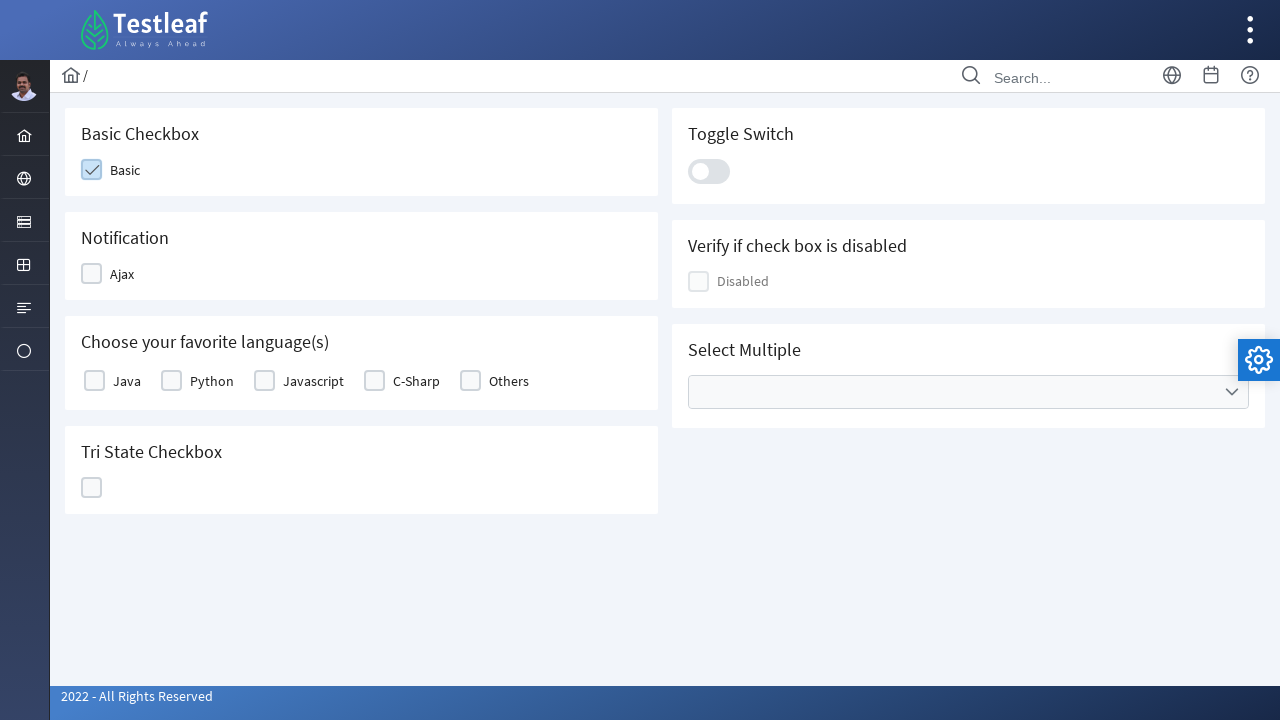

Clicked Ajax checkbox at (122, 274) on xpath=//div[@class='col-12']//span[text()='Ajax']
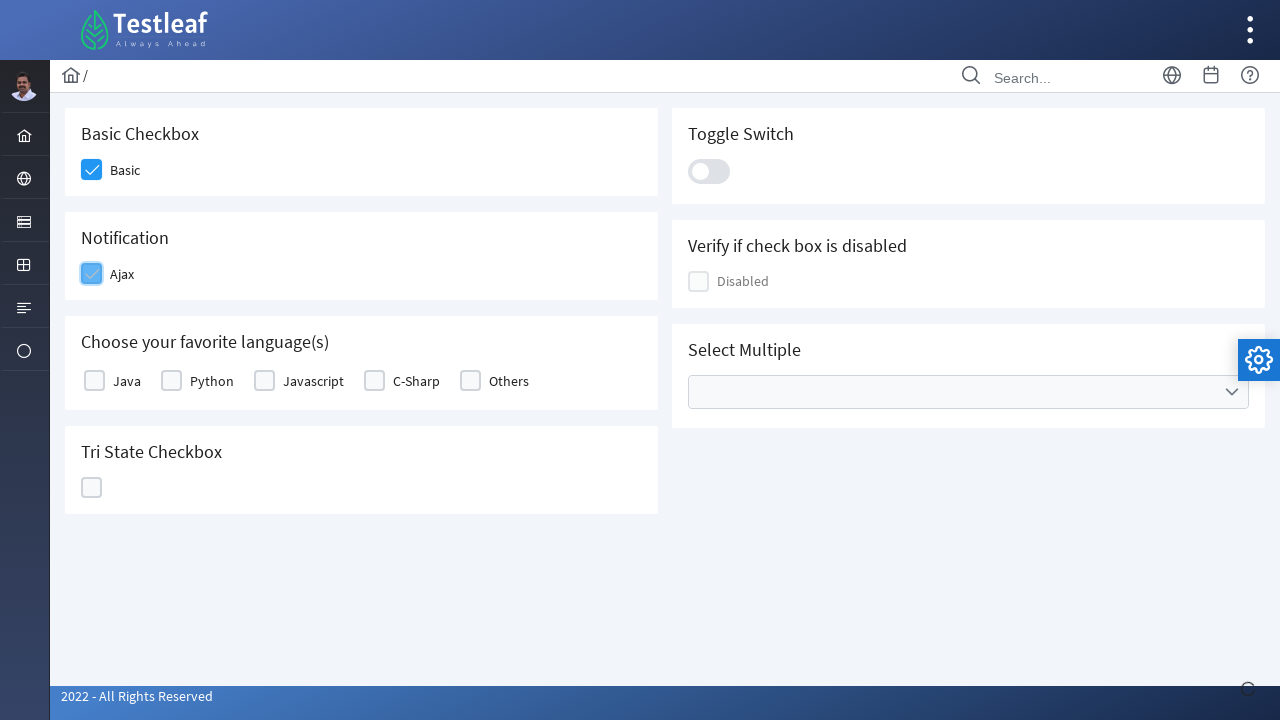

Verified 'Checked' text appeared
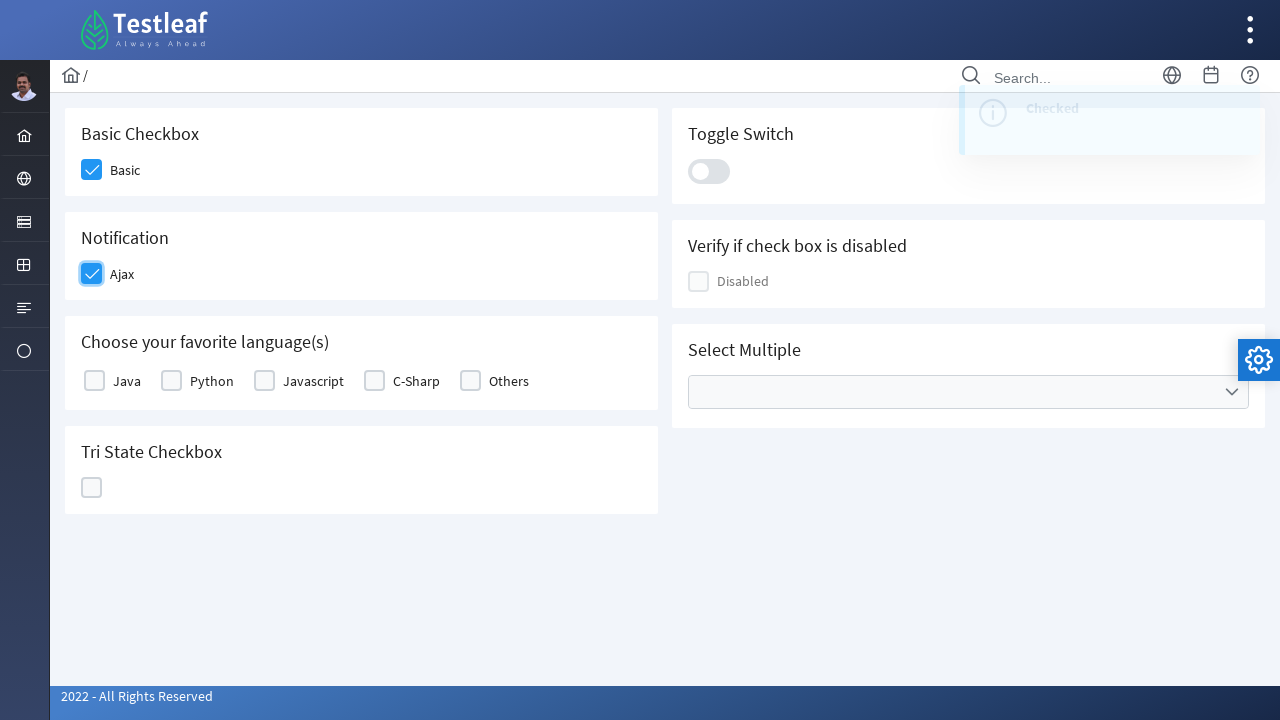

Clicked Java checkbox at (94, 381) on xpath=//label[text()='Java']/parent::td//div[1]
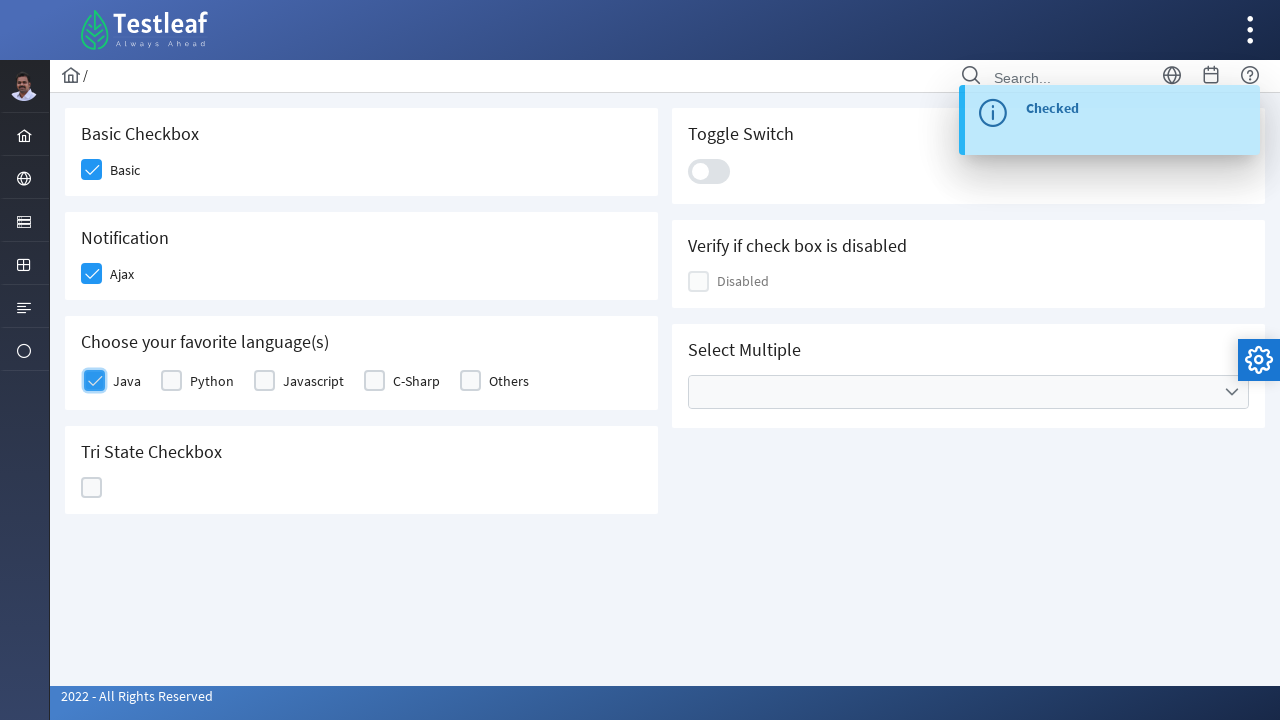

Waited 3 seconds for element to be ready
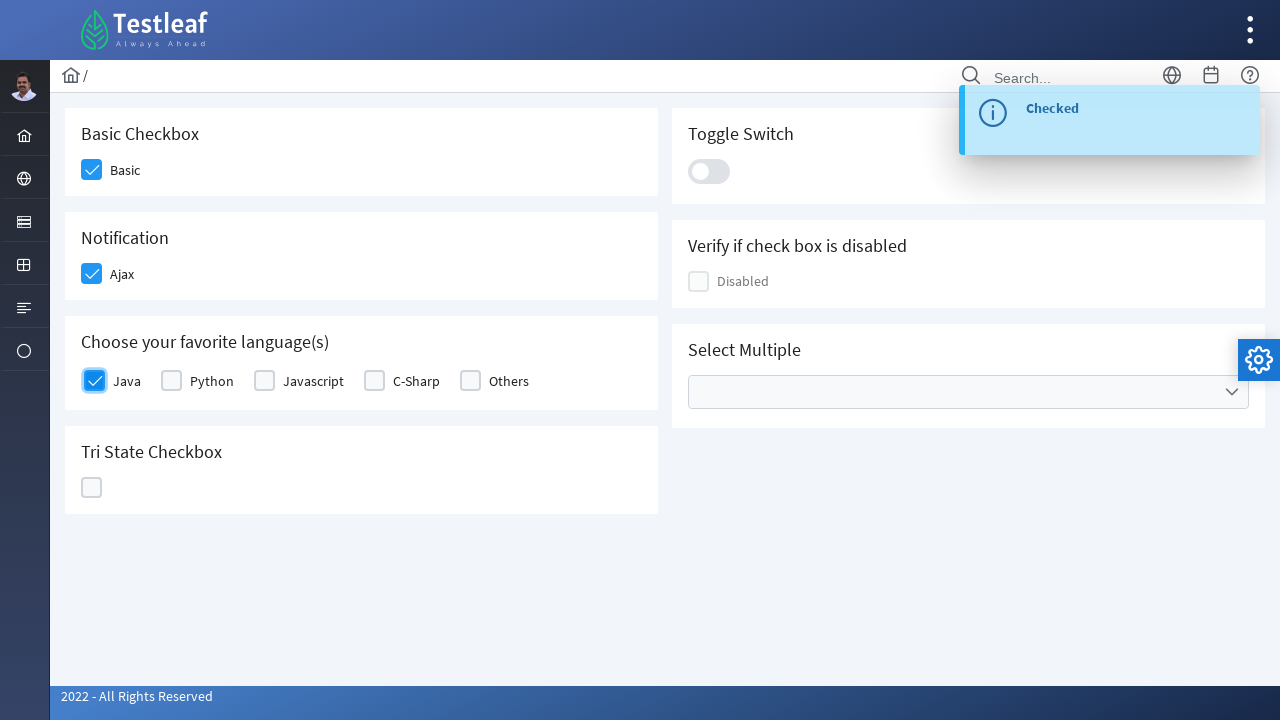

Clicked toggle switch at (709, 171) on xpath=//div[contains(@class,'toggleswitch')]/div[2]
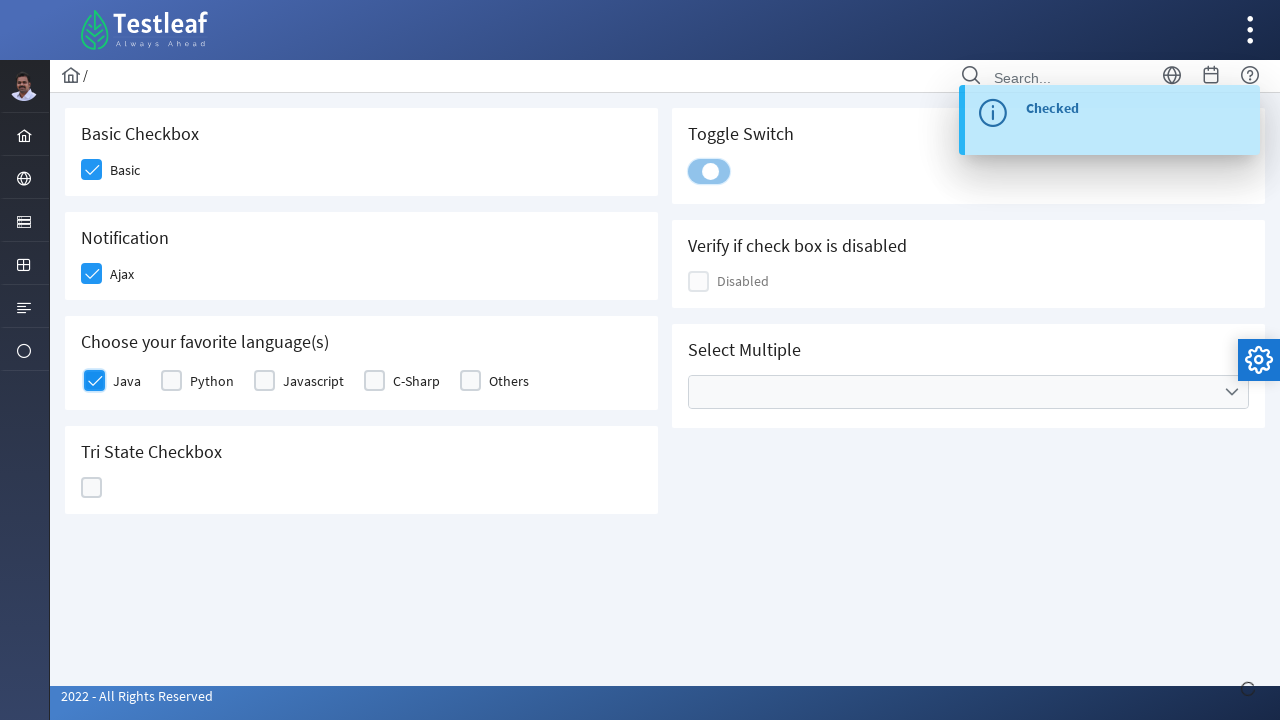

Waited 2 seconds for growl message
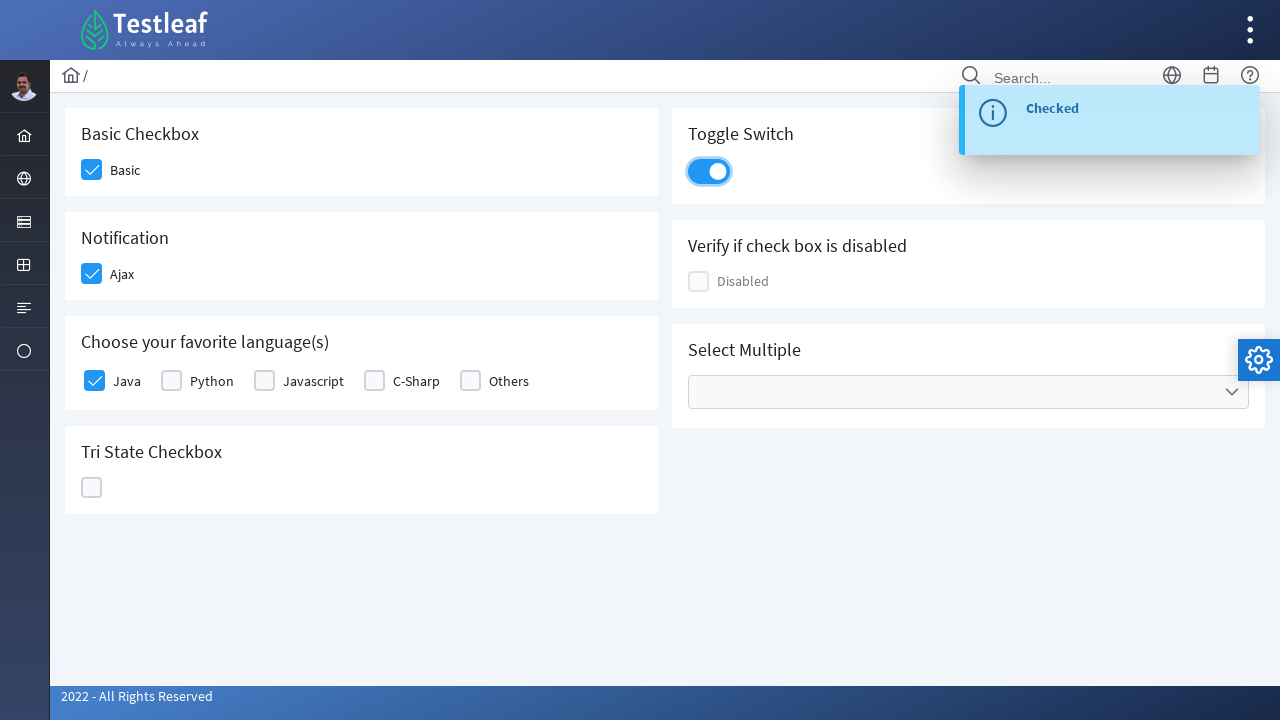

Growl message element is visible
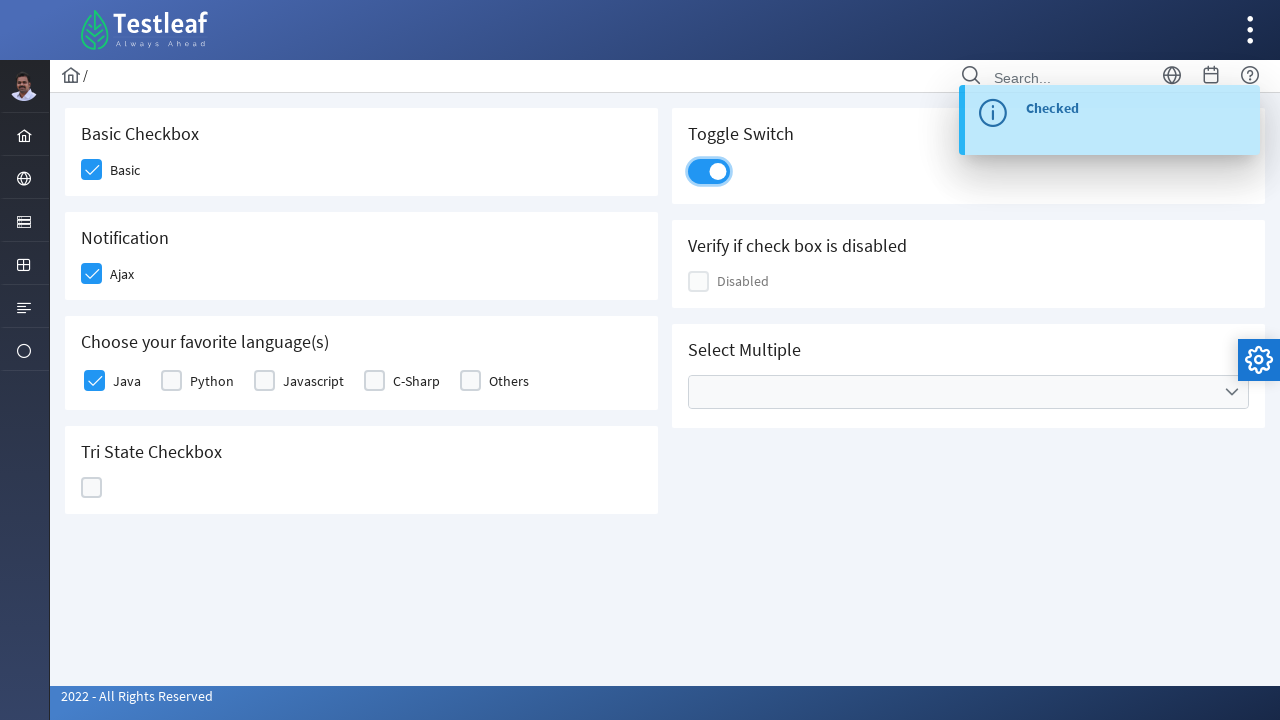

Waited 3 seconds
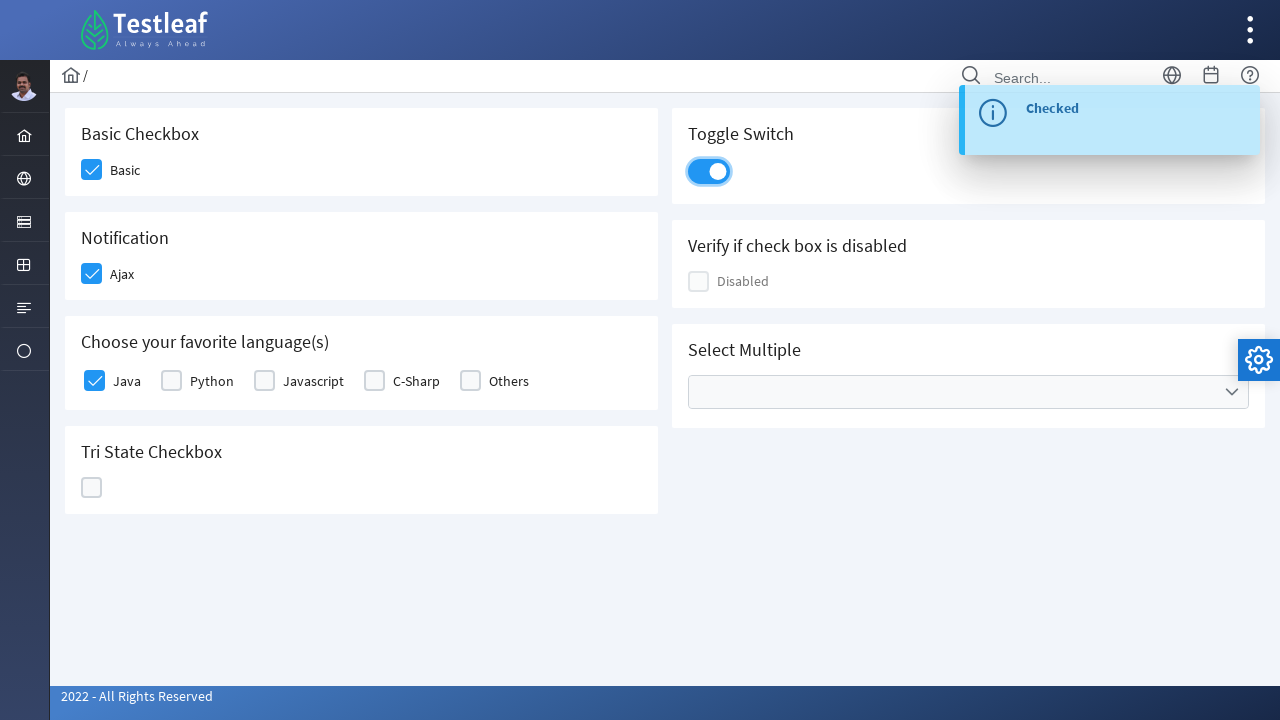

Located disabled checkbox element
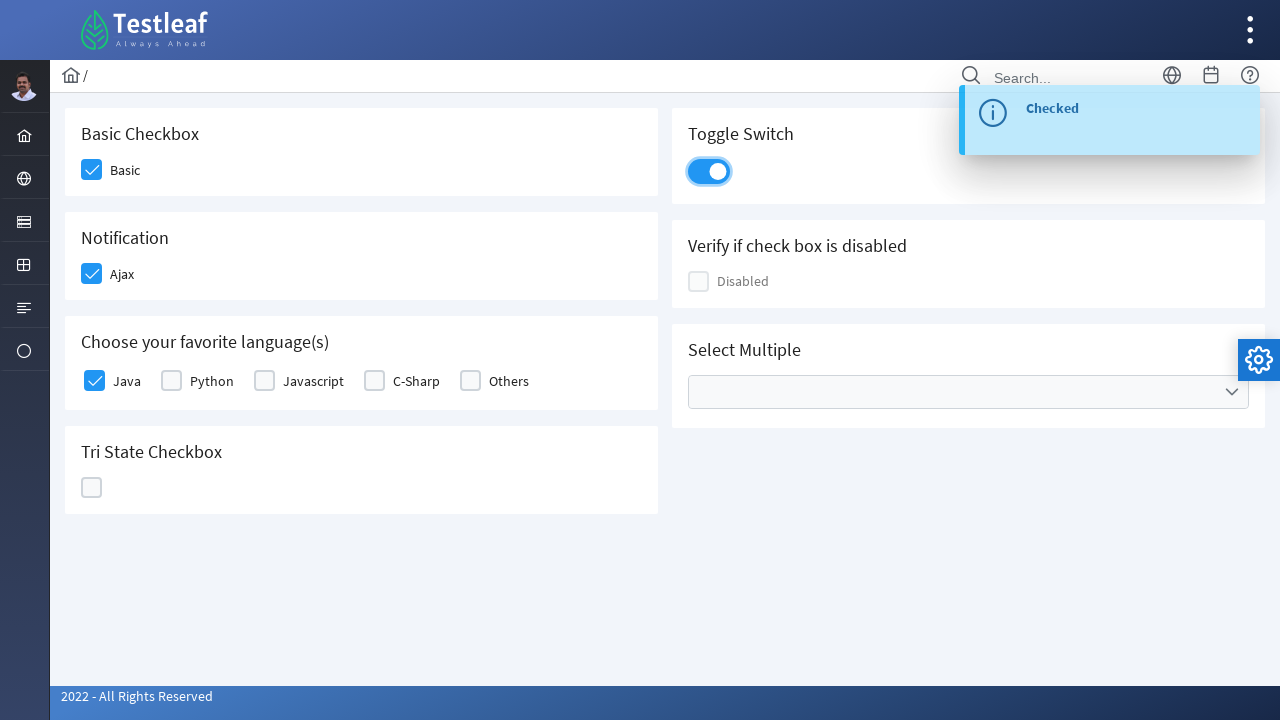

Clicked tri-state checkbox at (92, 488) on xpath=//div[@class='card']/h5[contains(text(),'State')]/following::div[@class='c
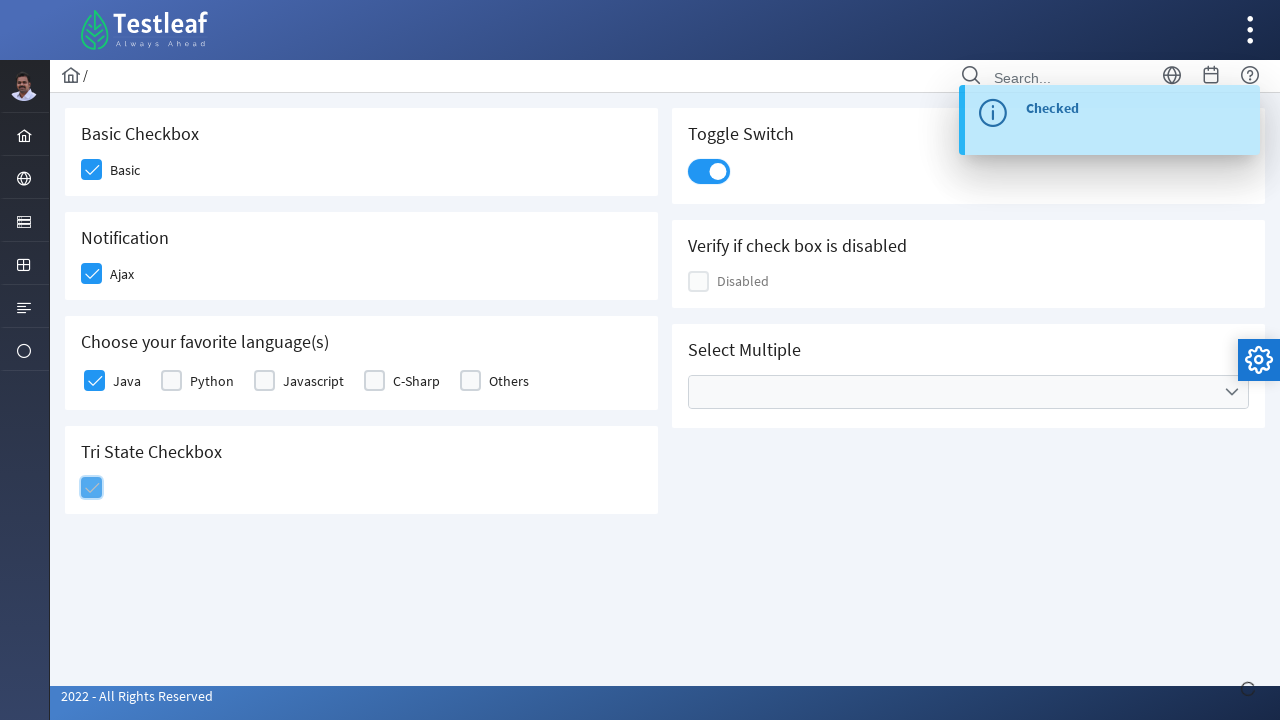

Waited 3 seconds for growl title
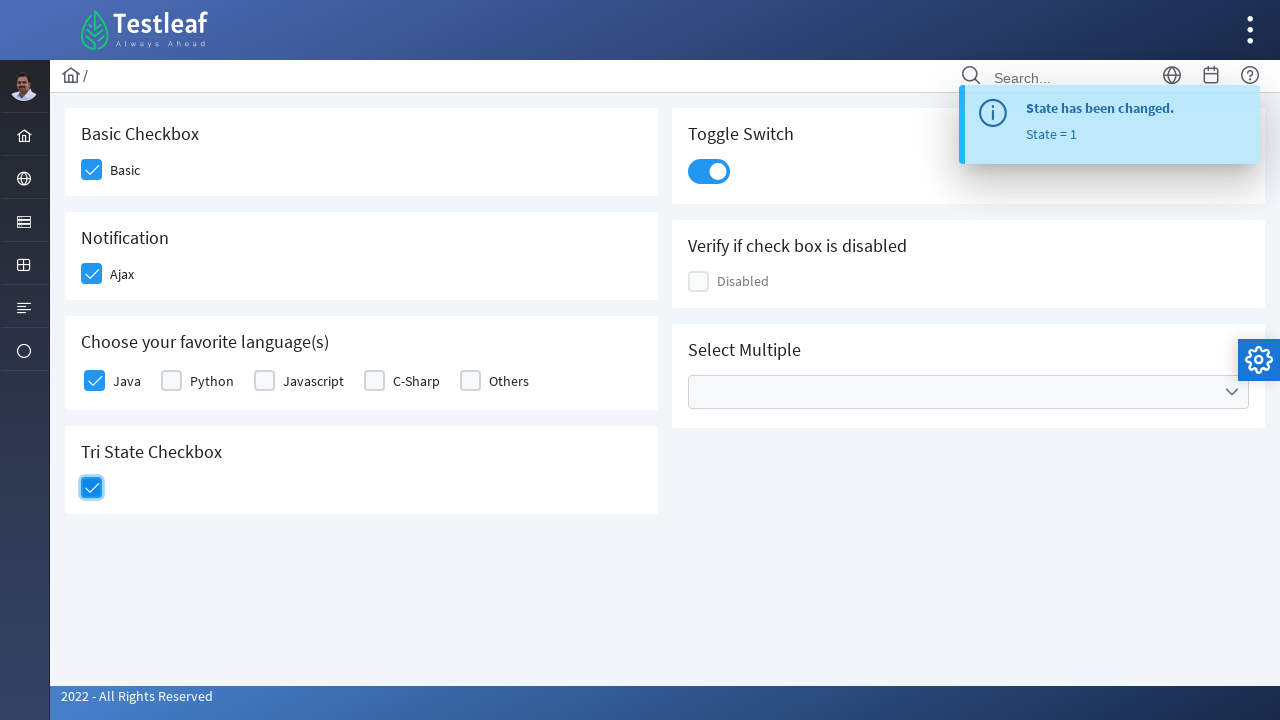

Located growl title element
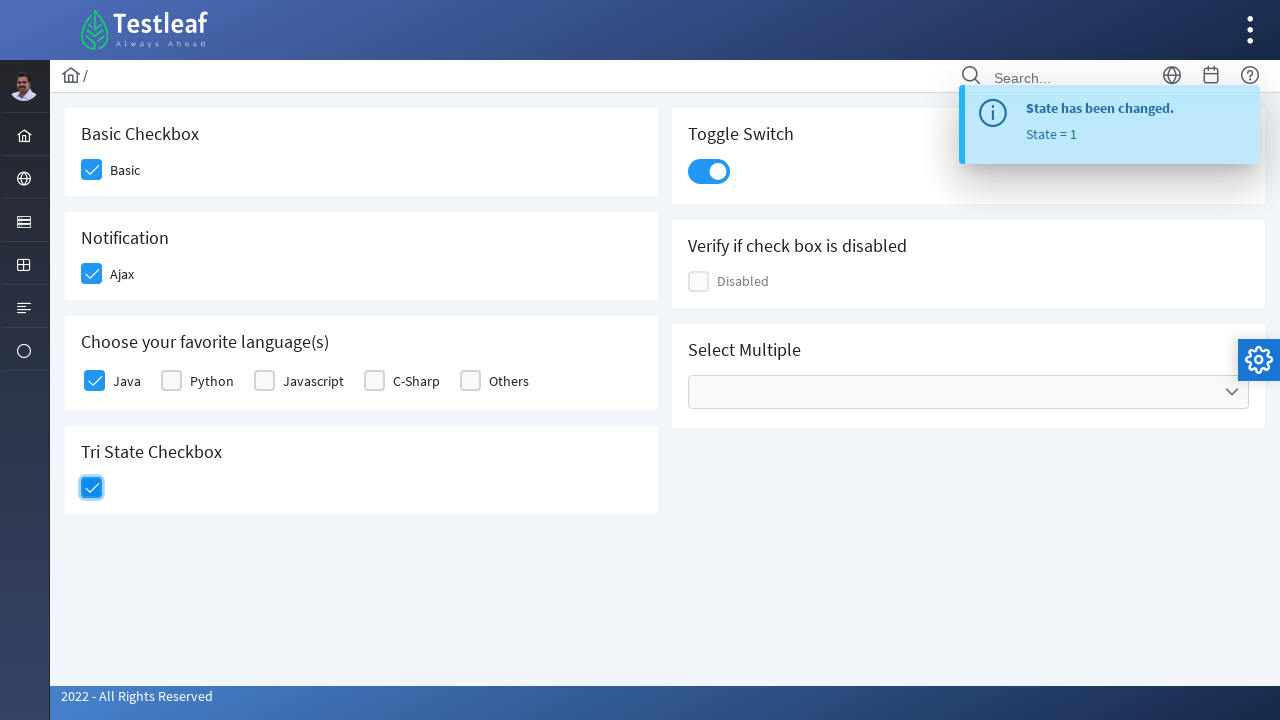

Clicked multi-select dropdown at (968, 392) on xpath=//div[@role='combobox']/ul
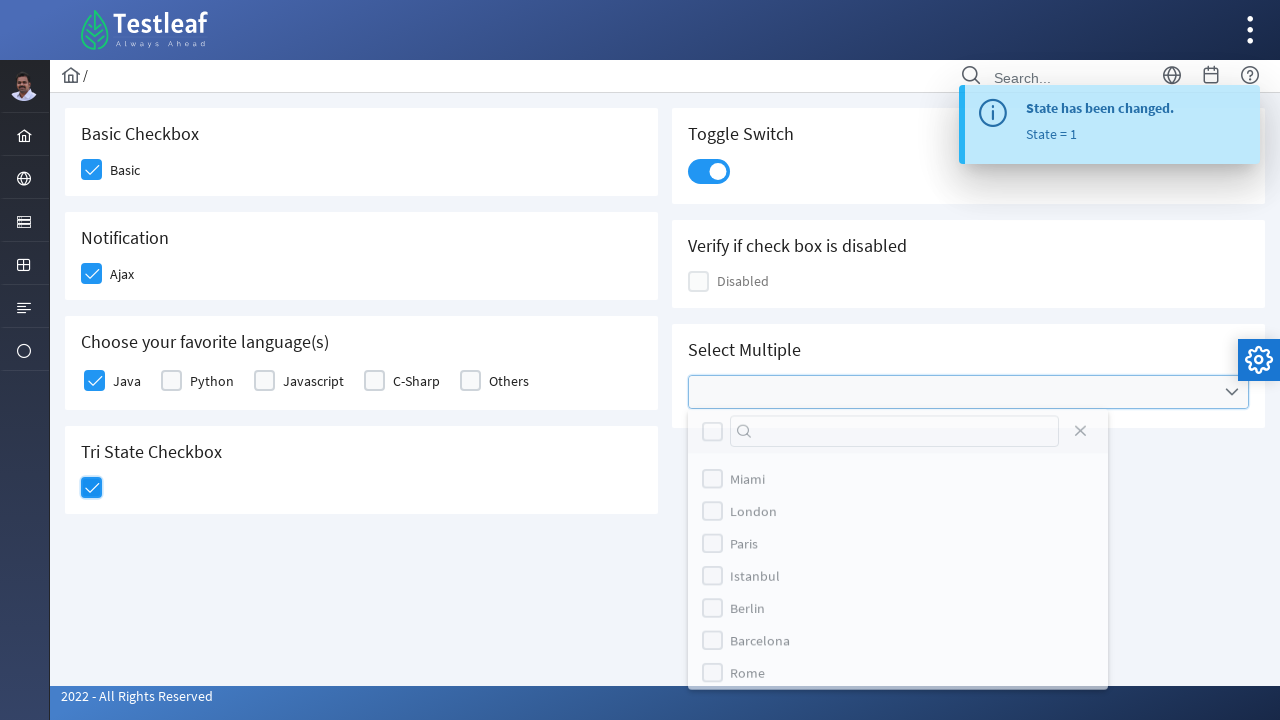

Typed 'lon' in dropdown search field on xpath=//div[contains(@class,'ui-selectcheckboxmenu')]/input
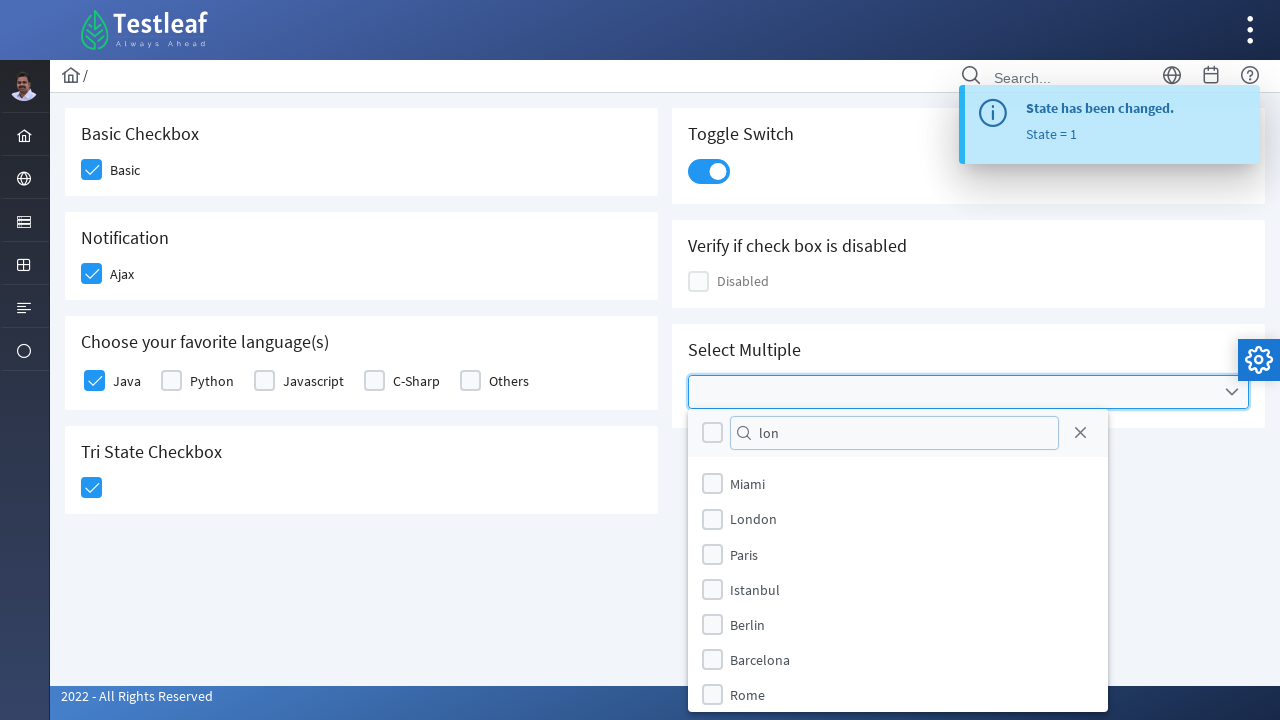

Selected London option from dropdown at (754, 519) on xpath=//div[contains(@class,'ui-selectcheckboxmenu')]/ul[@role='group']//label[t
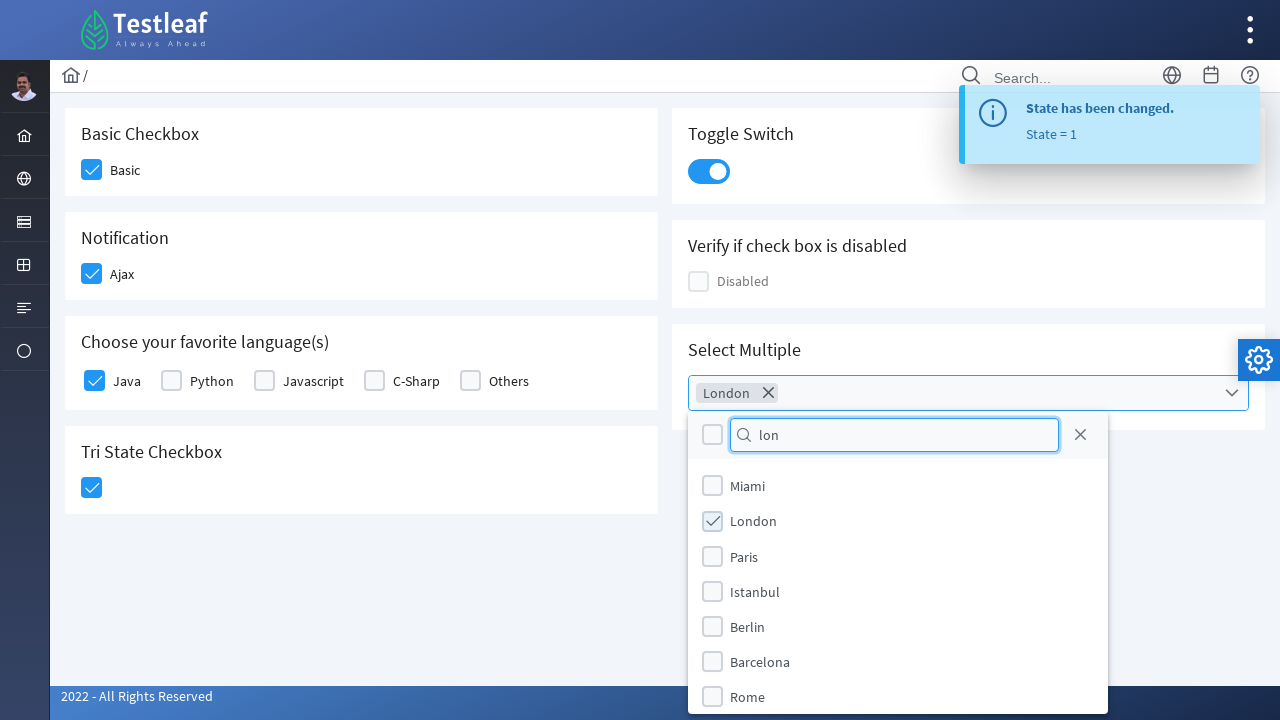

Closed the dropdown at (1080, 435) on xpath=//span[contains(@class,'circle-close')]
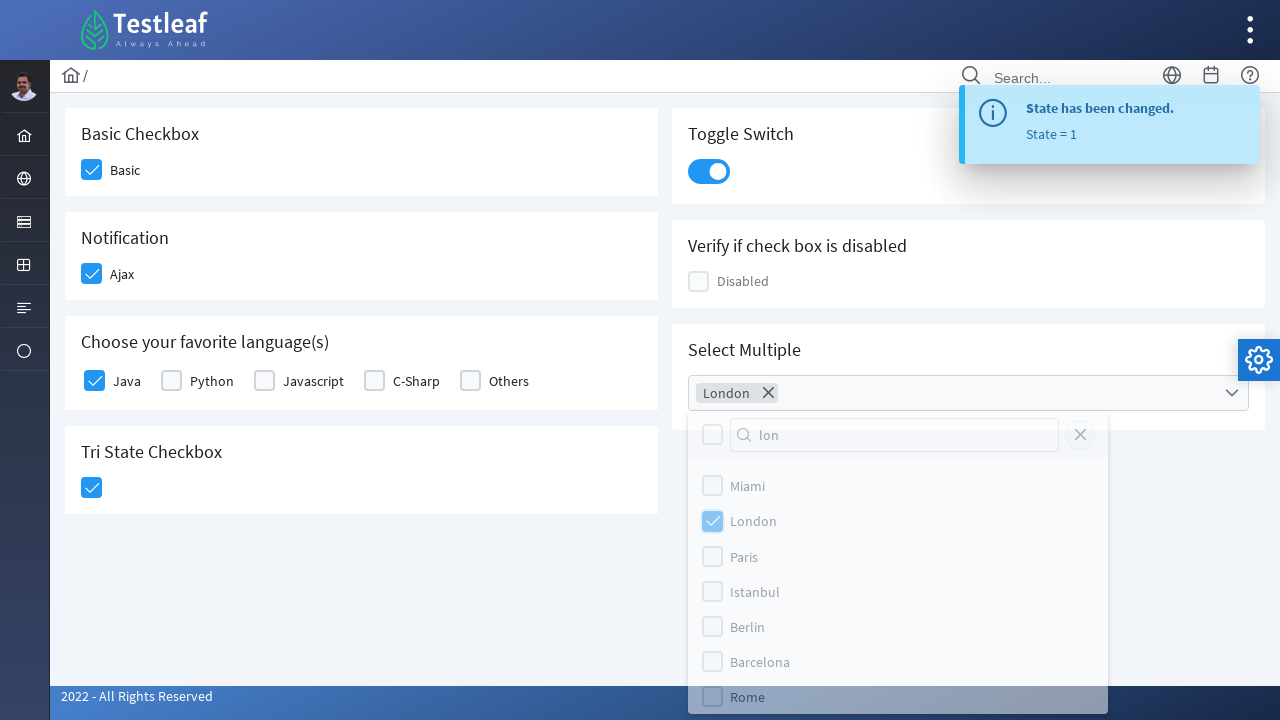

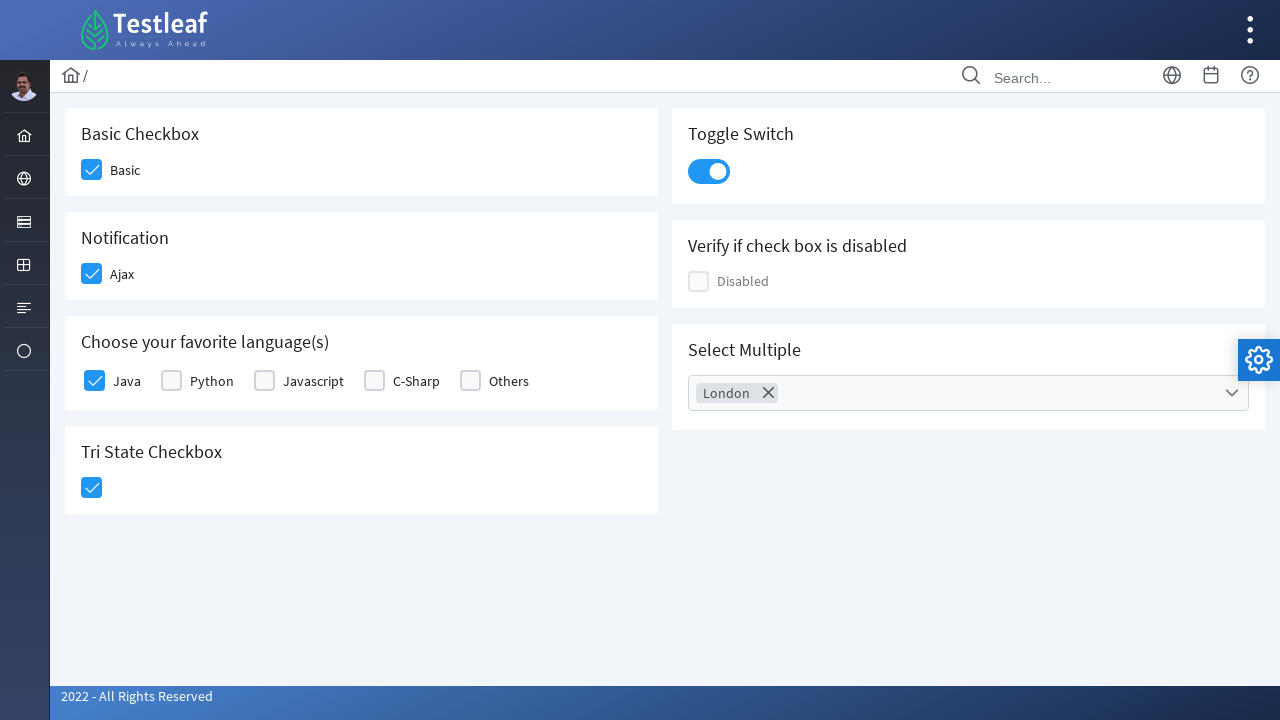